Clicks on each arrival product, adds it to basket, and verifies the View Basket link appears

Starting URL: https://practice.automationtesting.in/

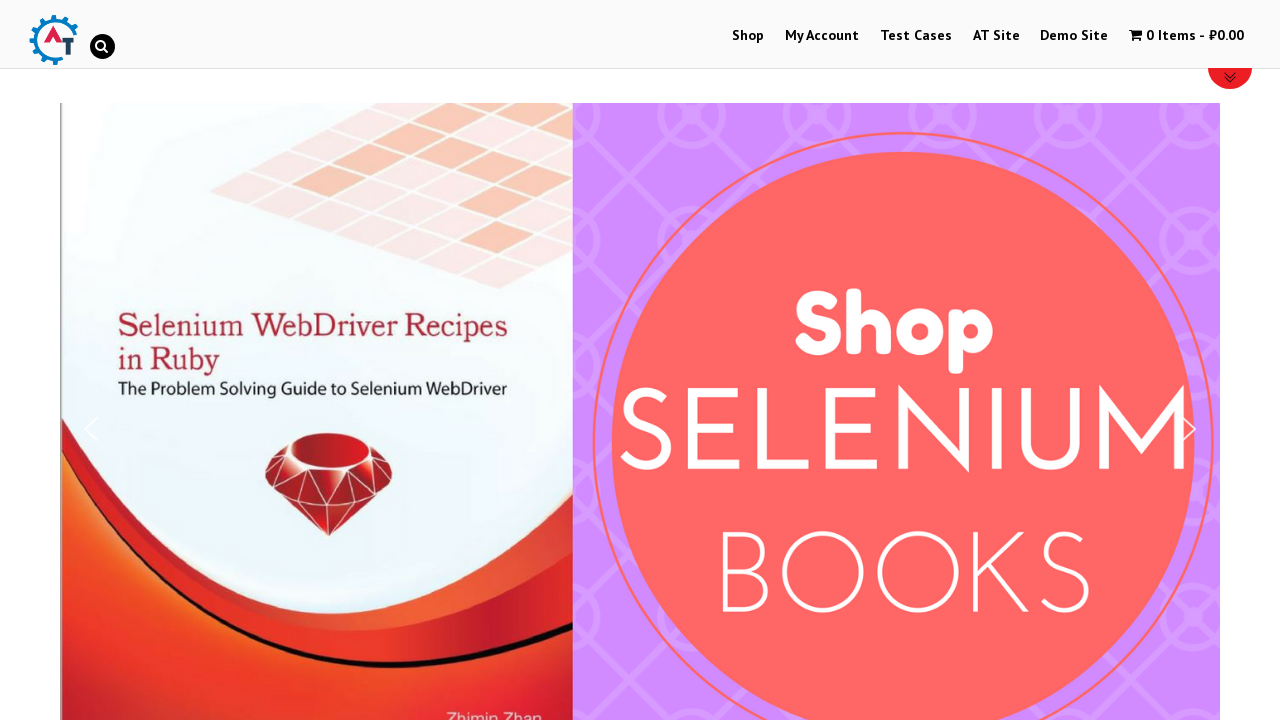

Retrieved all product images from arrival section
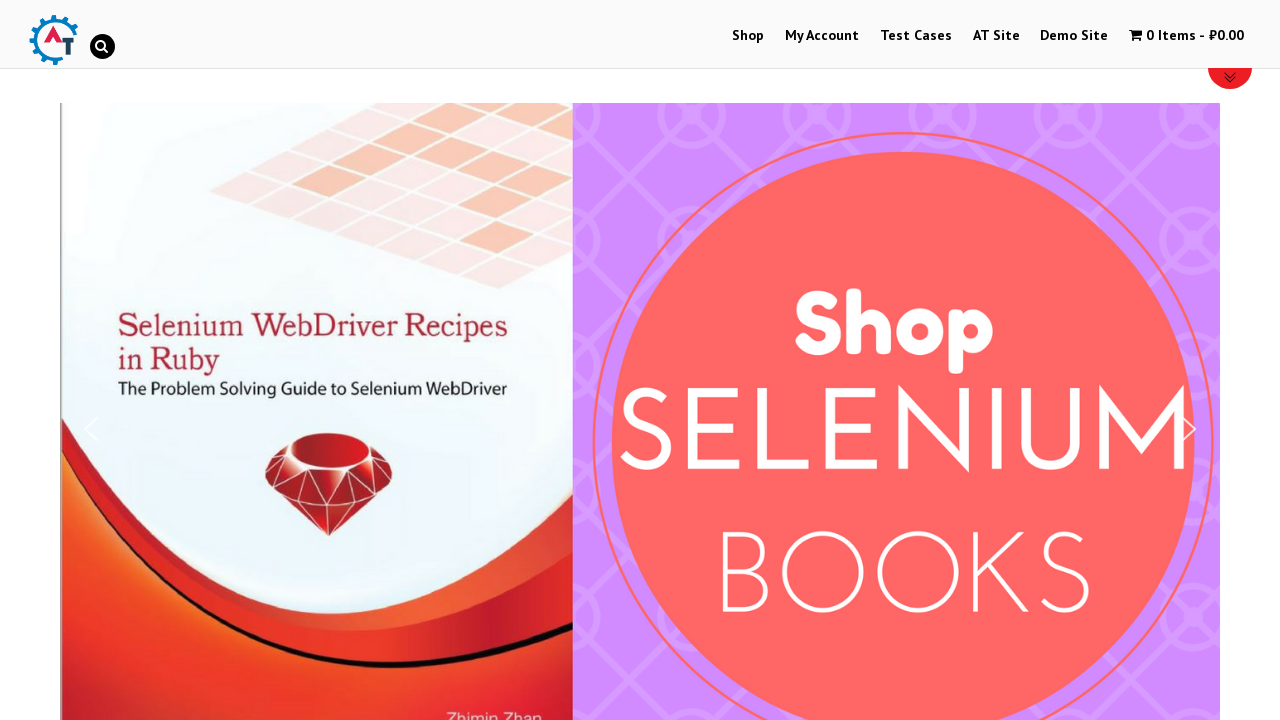

Counted 3 product images
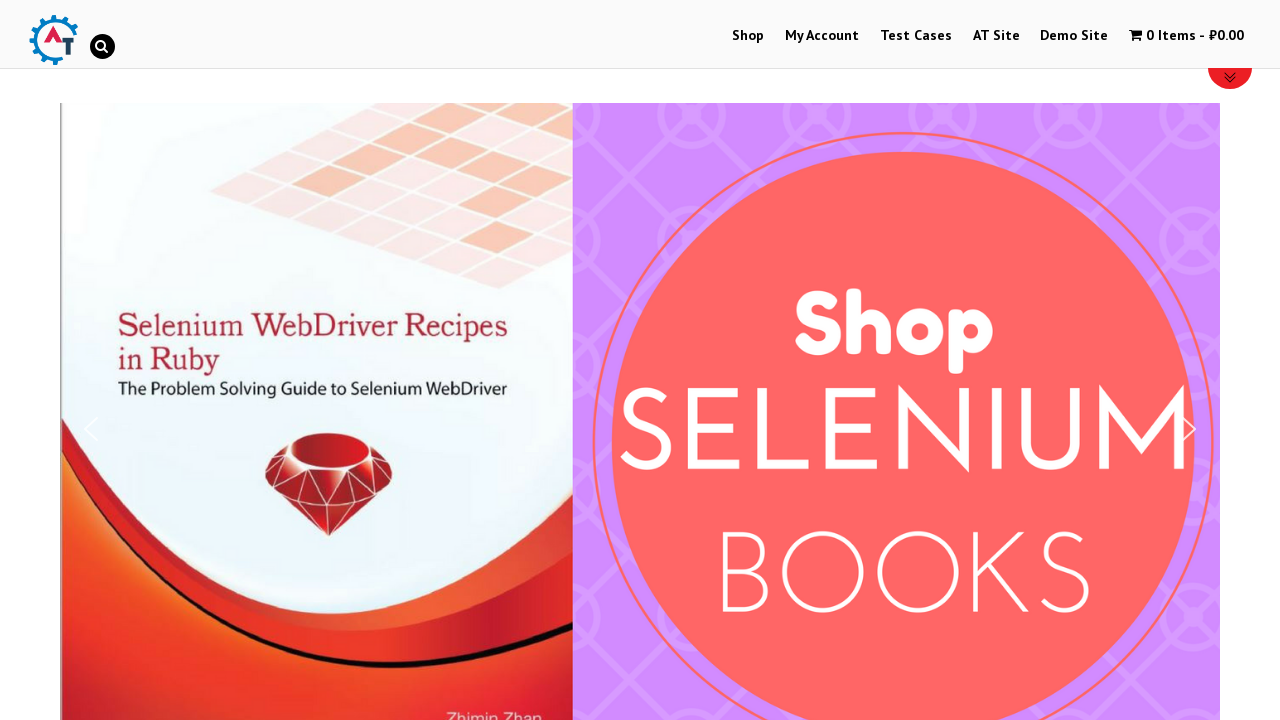

Clicked on product 1 image at (241, 361) on a.woocommerce-LoopProduct-link img >> nth=0
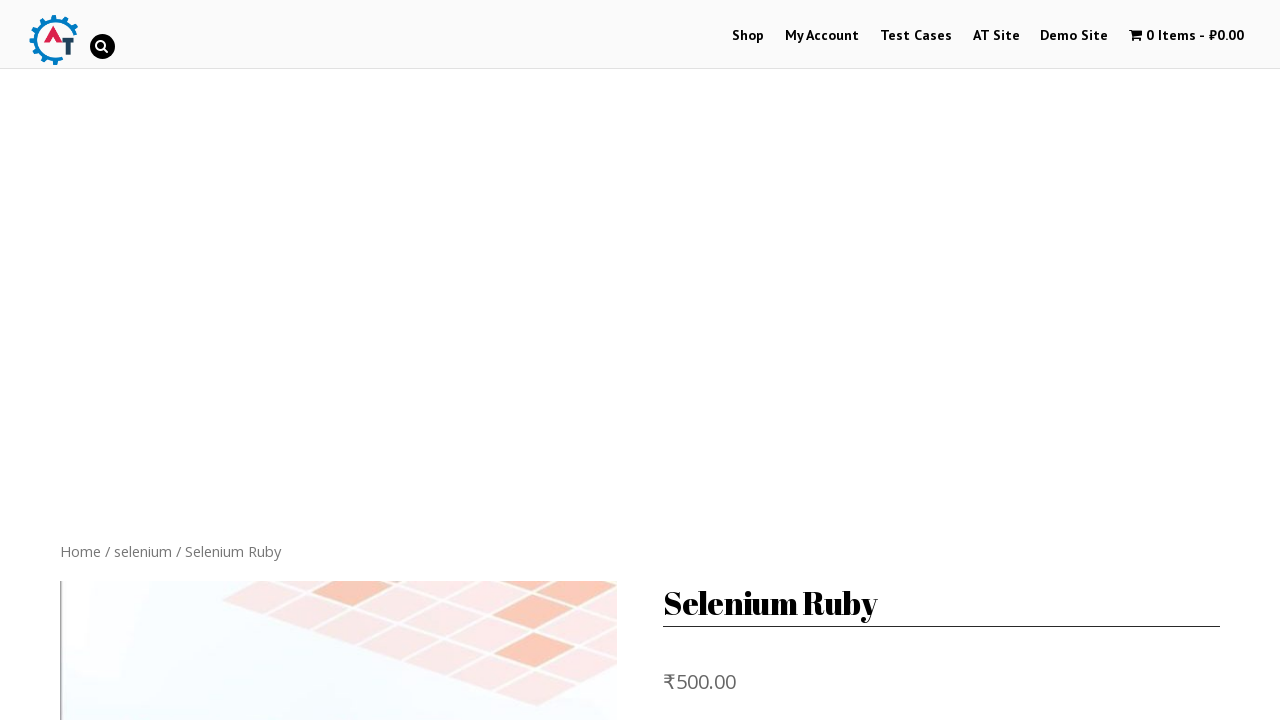

Clicked 'Add to Cart' button for product 1 at (812, 451) on button.single_add_to_cart_button
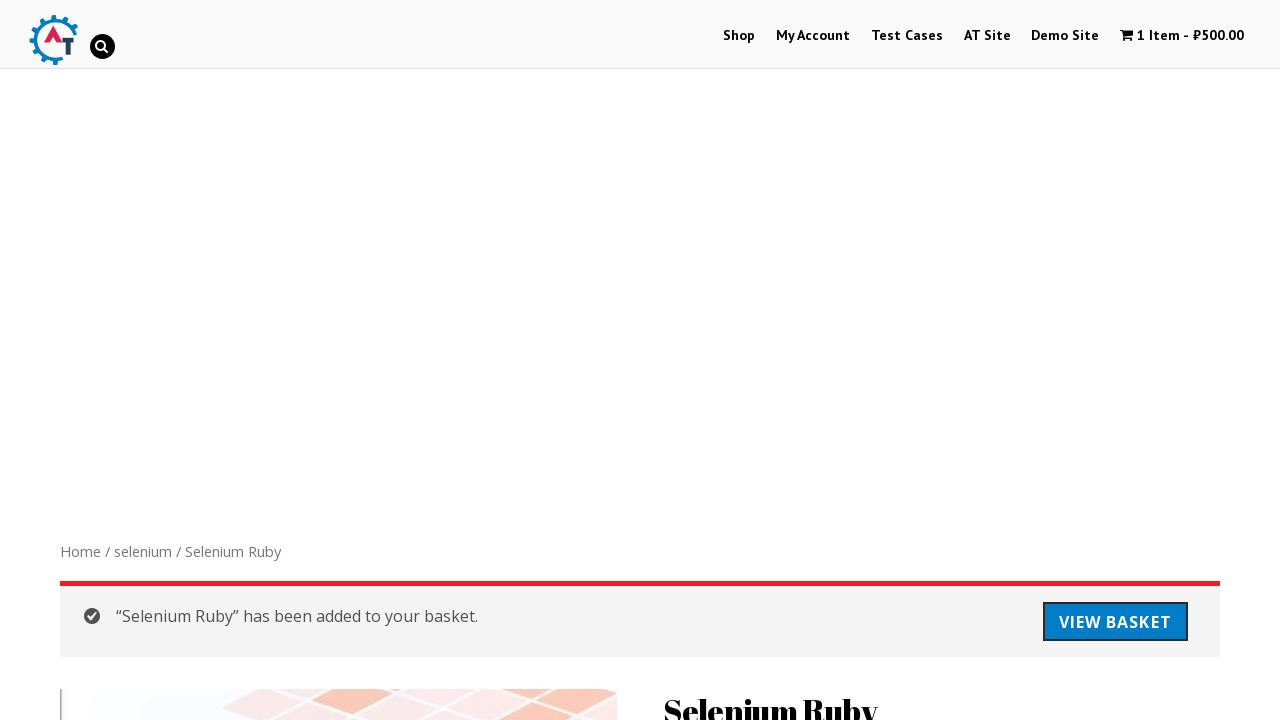

View Basket link appeared for product 1
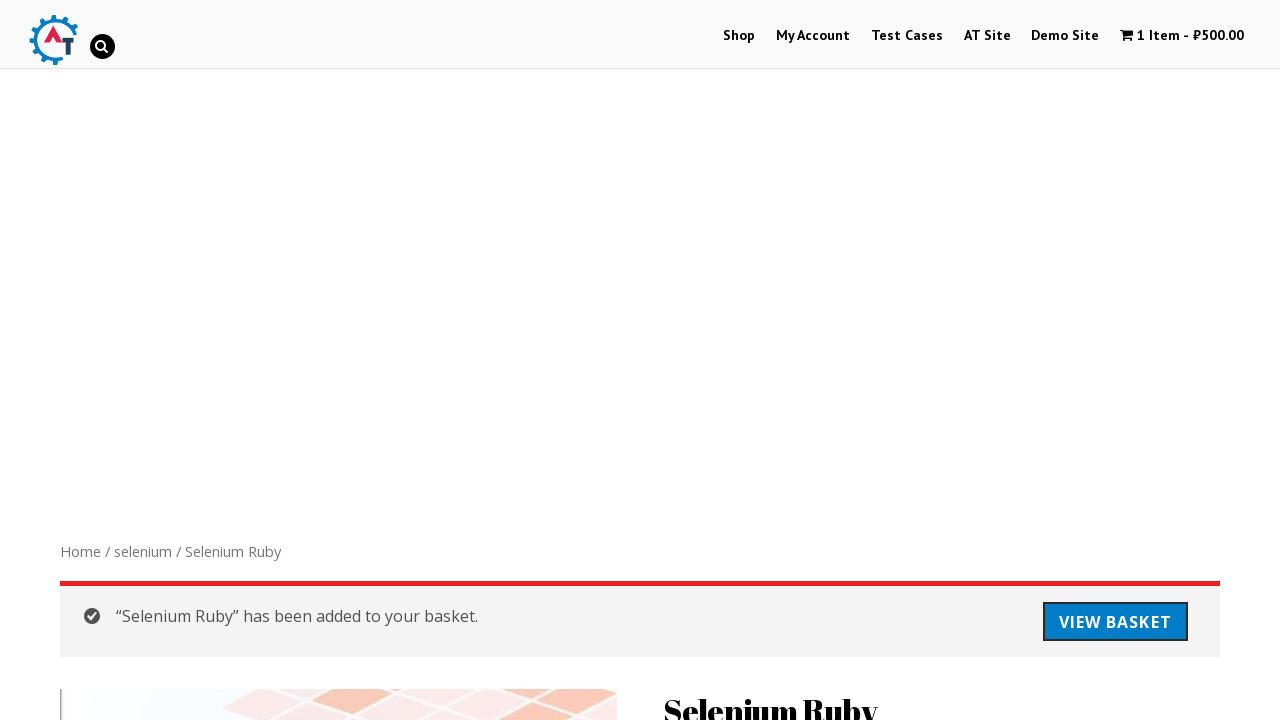

Verified View Basket link is visible for product 1
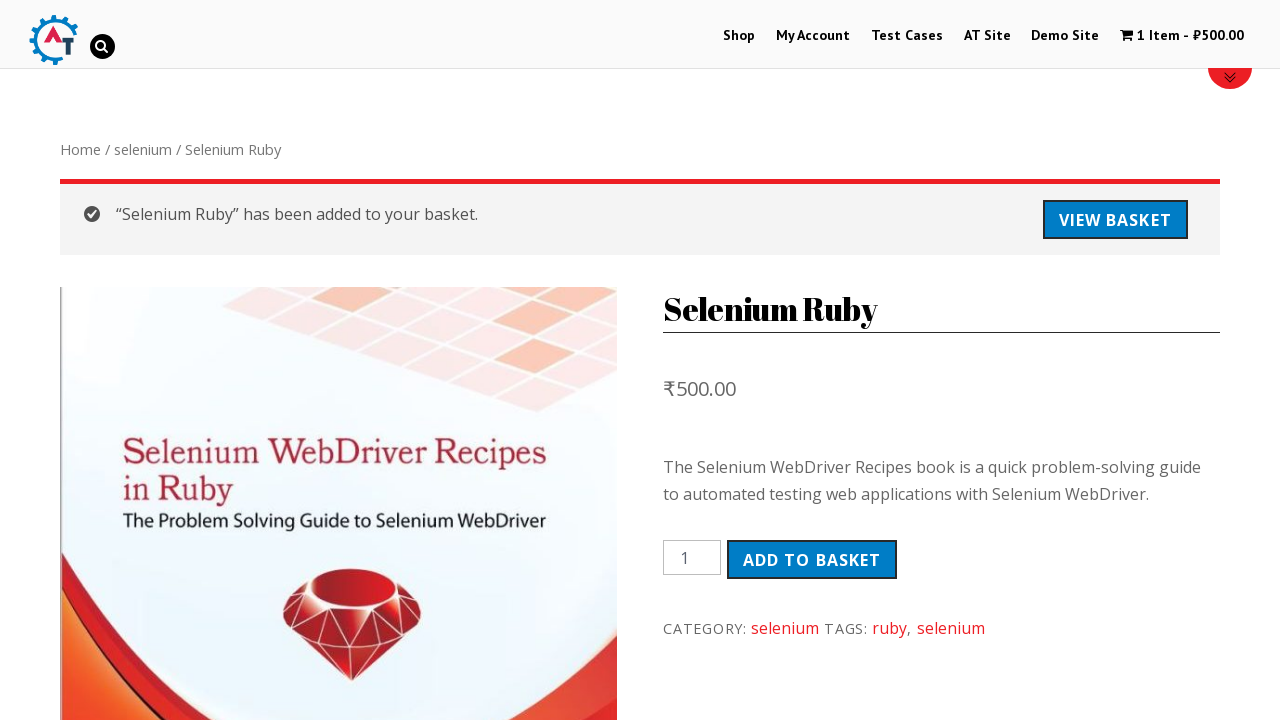

Navigated back from product 1 details page
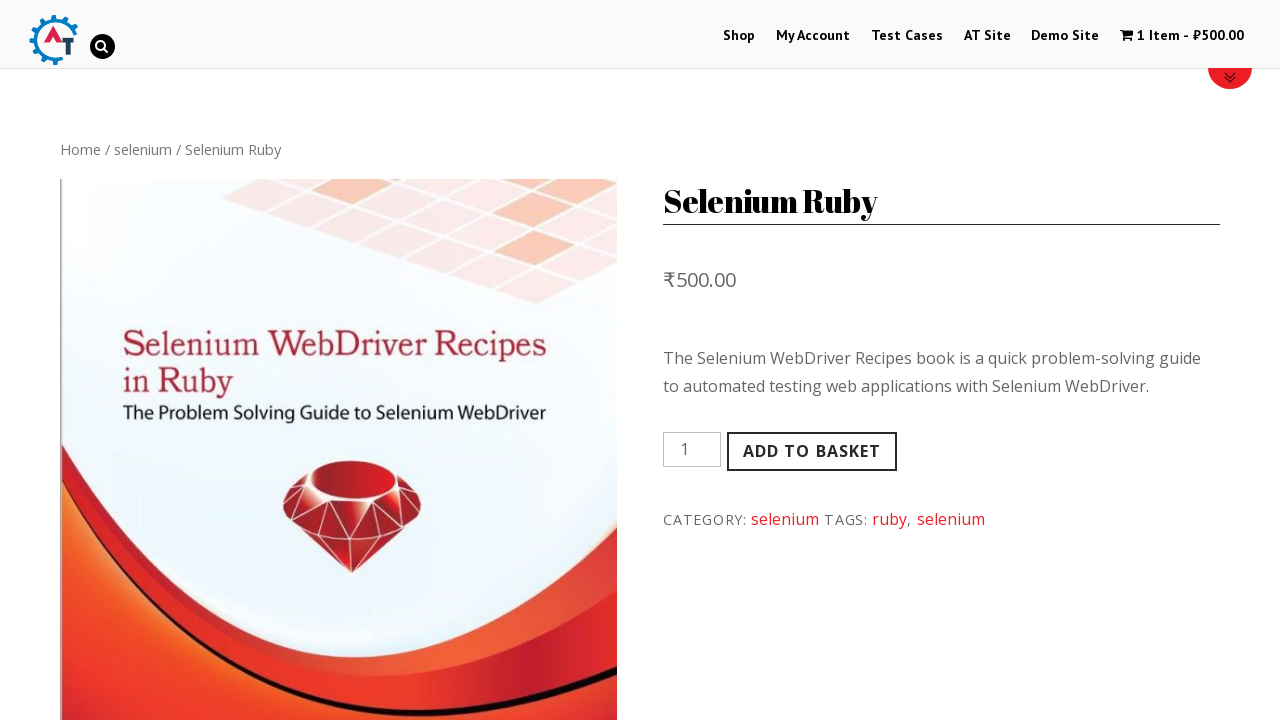

Navigated back to arrival products list after product 1
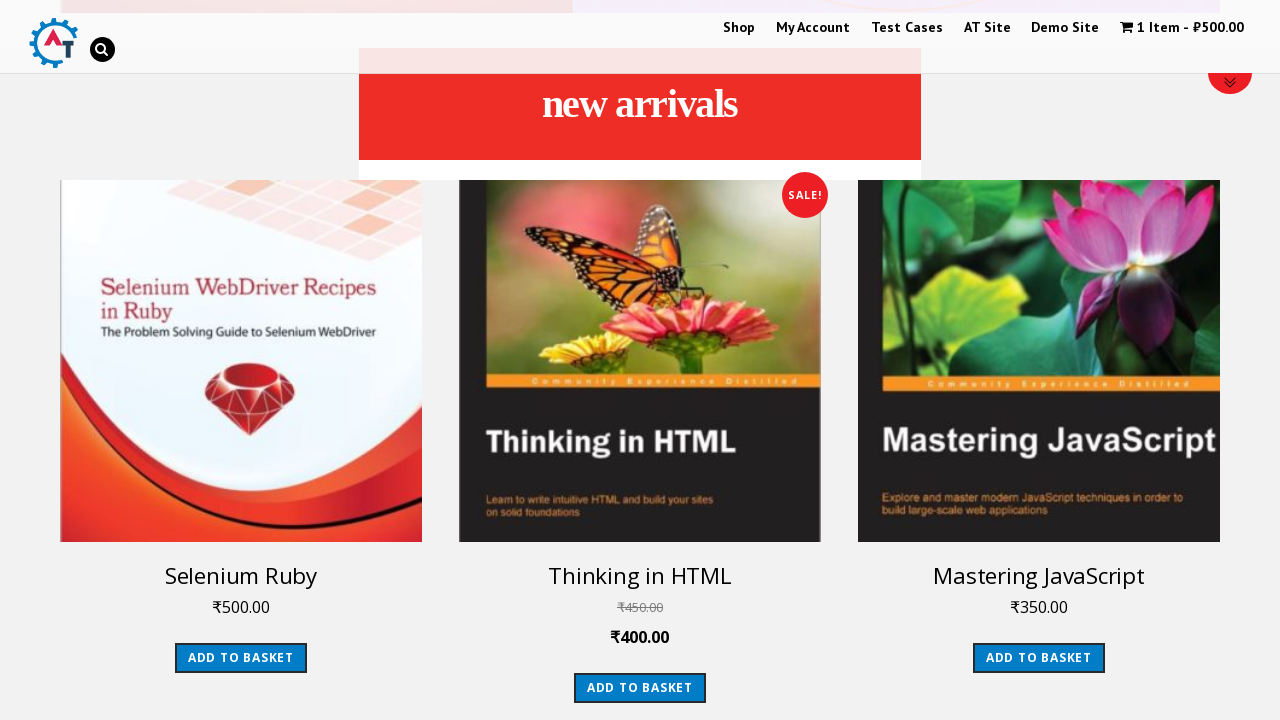

Clicked on product 2 image at (640, 361) on a.woocommerce-LoopProduct-link img >> nth=1
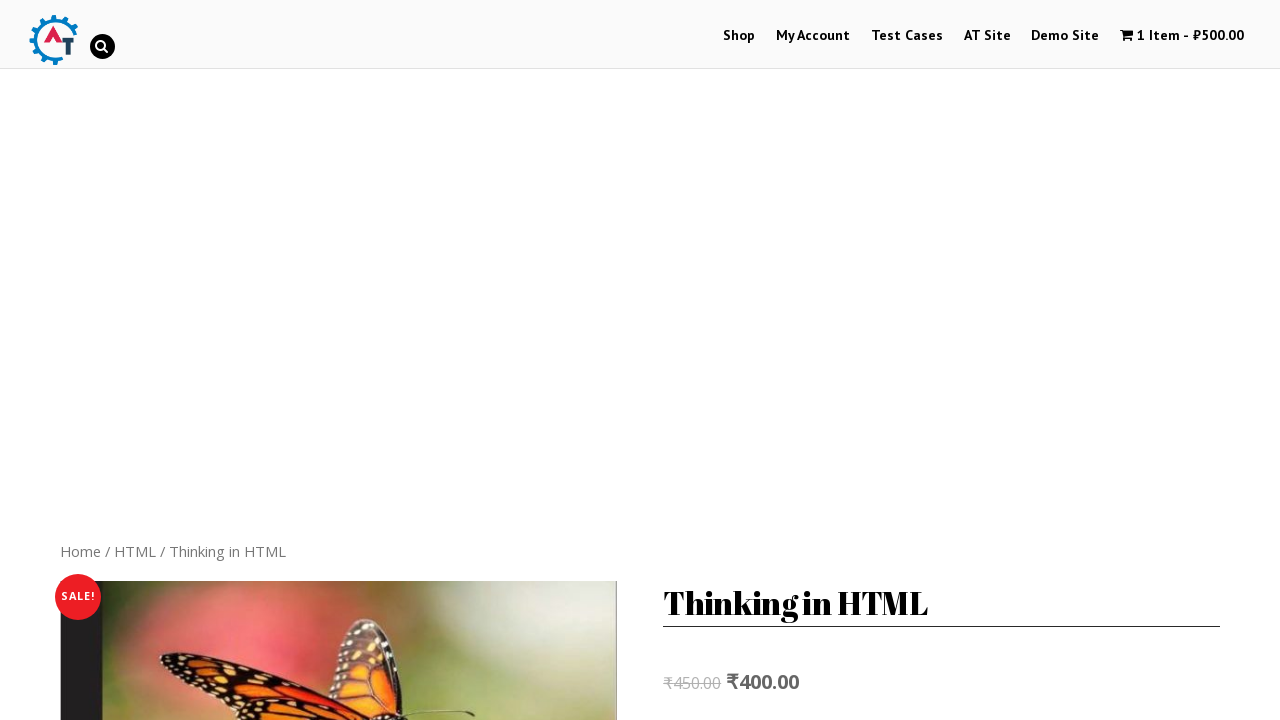

Clicked 'Add to Cart' button for product 2 at (812, 361) on button.single_add_to_cart_button
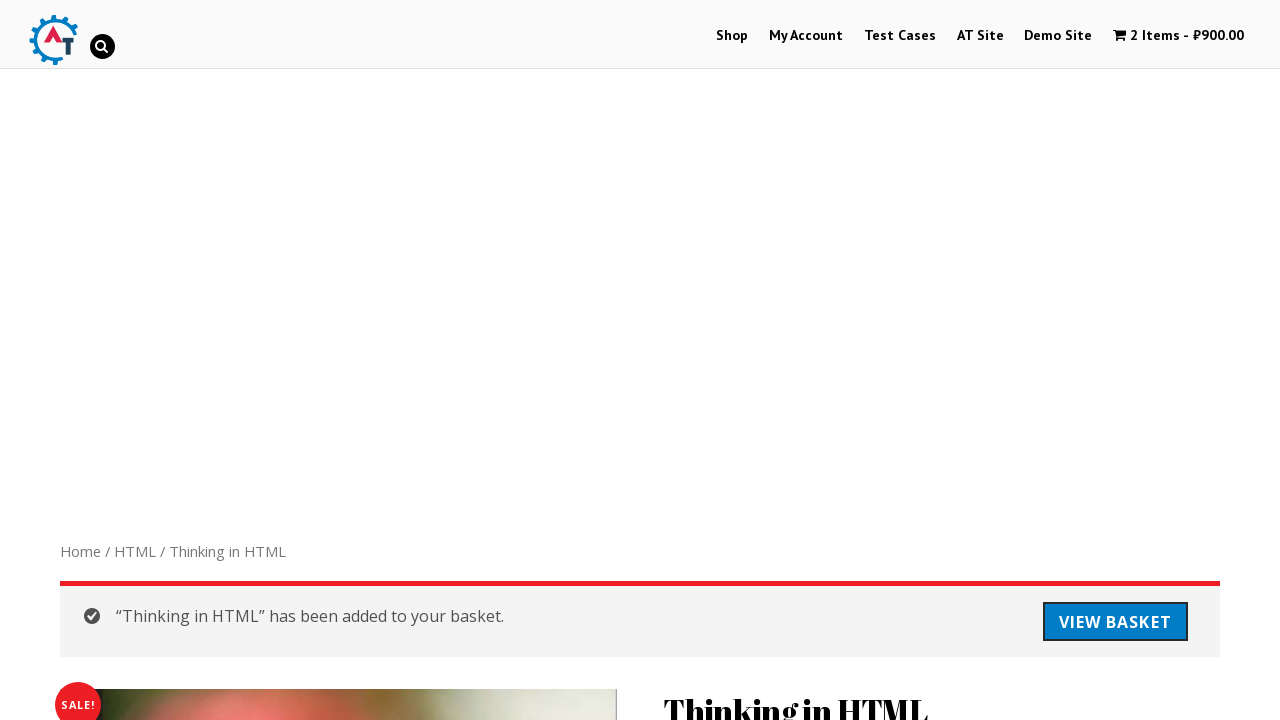

View Basket link appeared for product 2
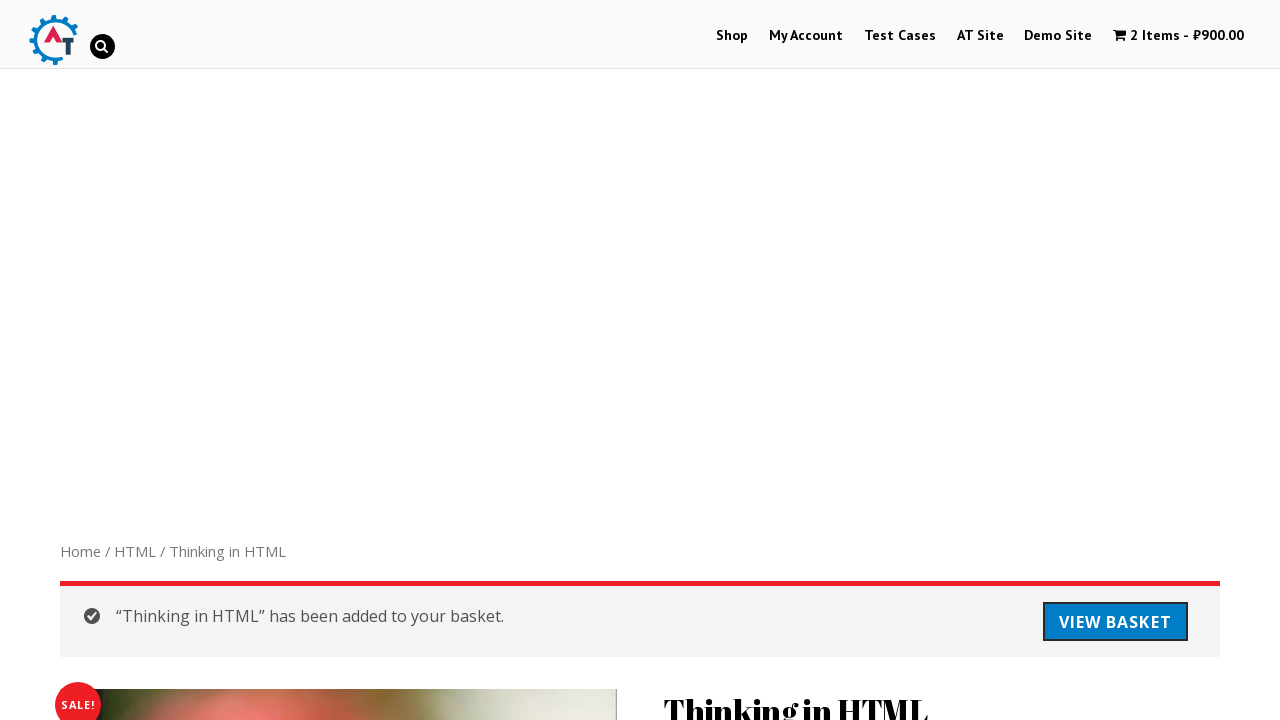

Verified View Basket link is visible for product 2
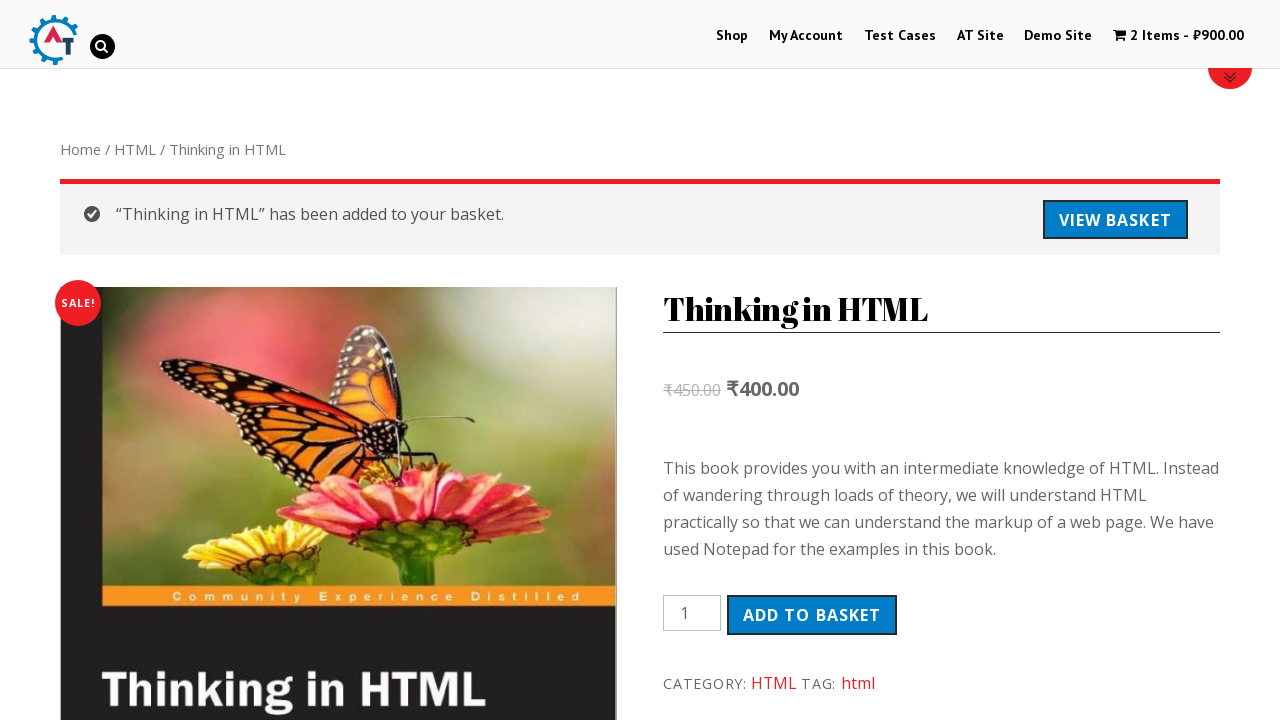

Navigated back from product 2 details page
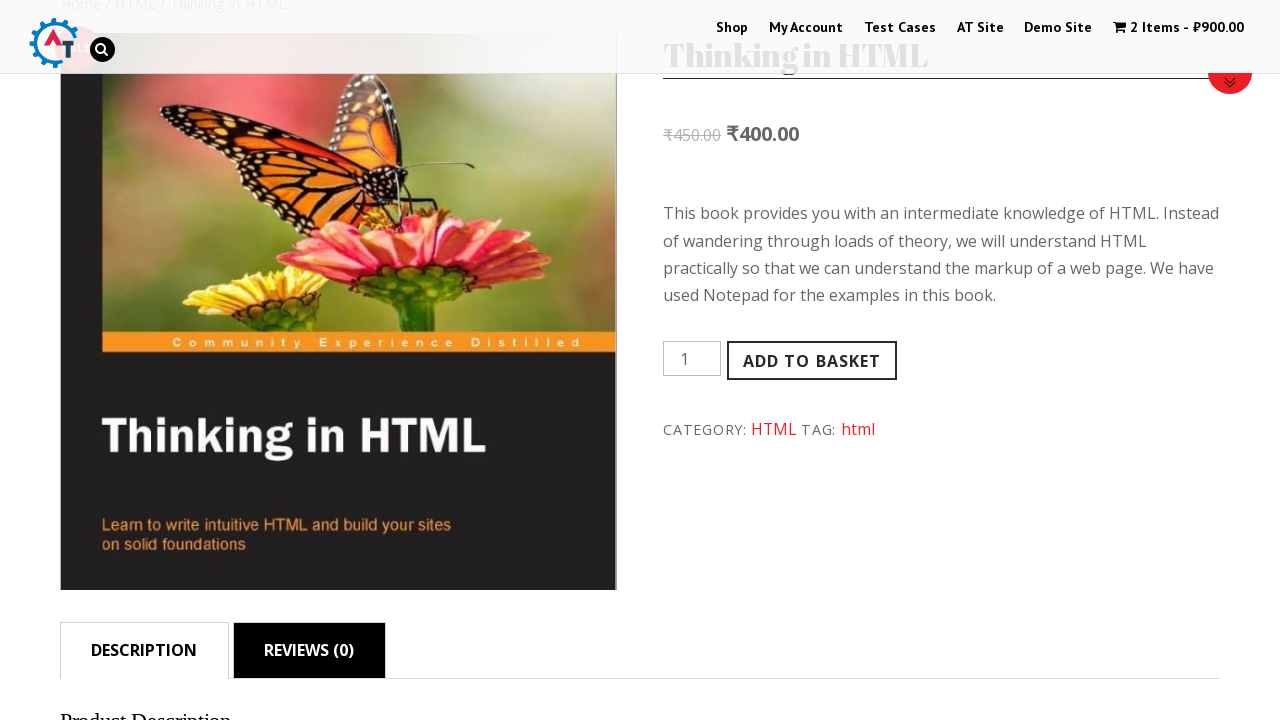

Navigated back to arrival products list after product 2
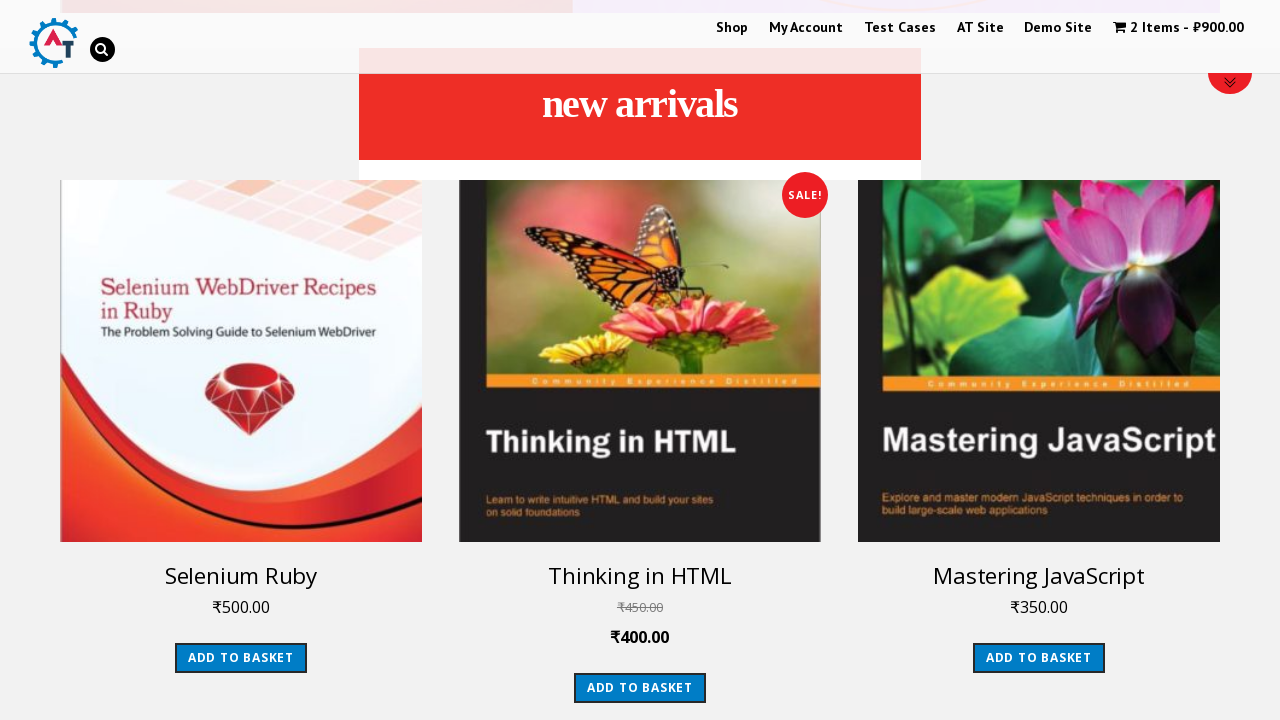

Clicked on product 3 image at (1039, 361) on a.woocommerce-LoopProduct-link img >> nth=2
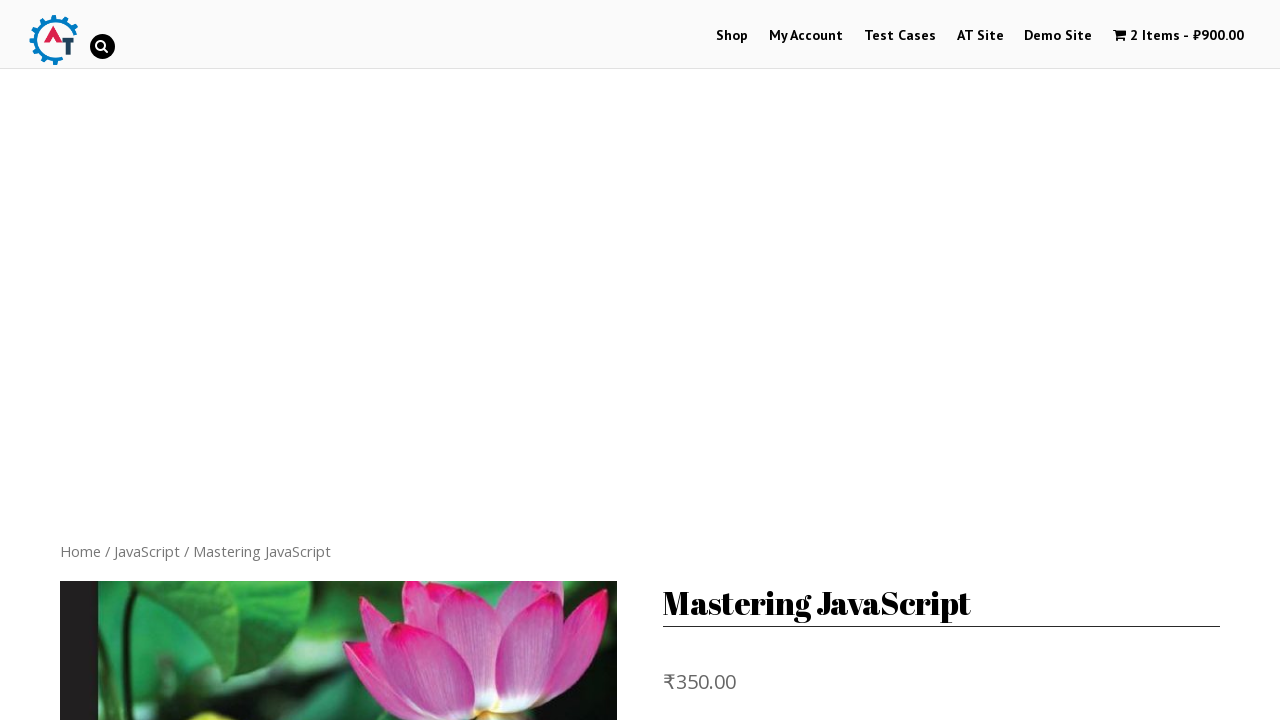

Clicked 'Add to Cart' button for product 3 at (812, 361) on button.single_add_to_cart_button
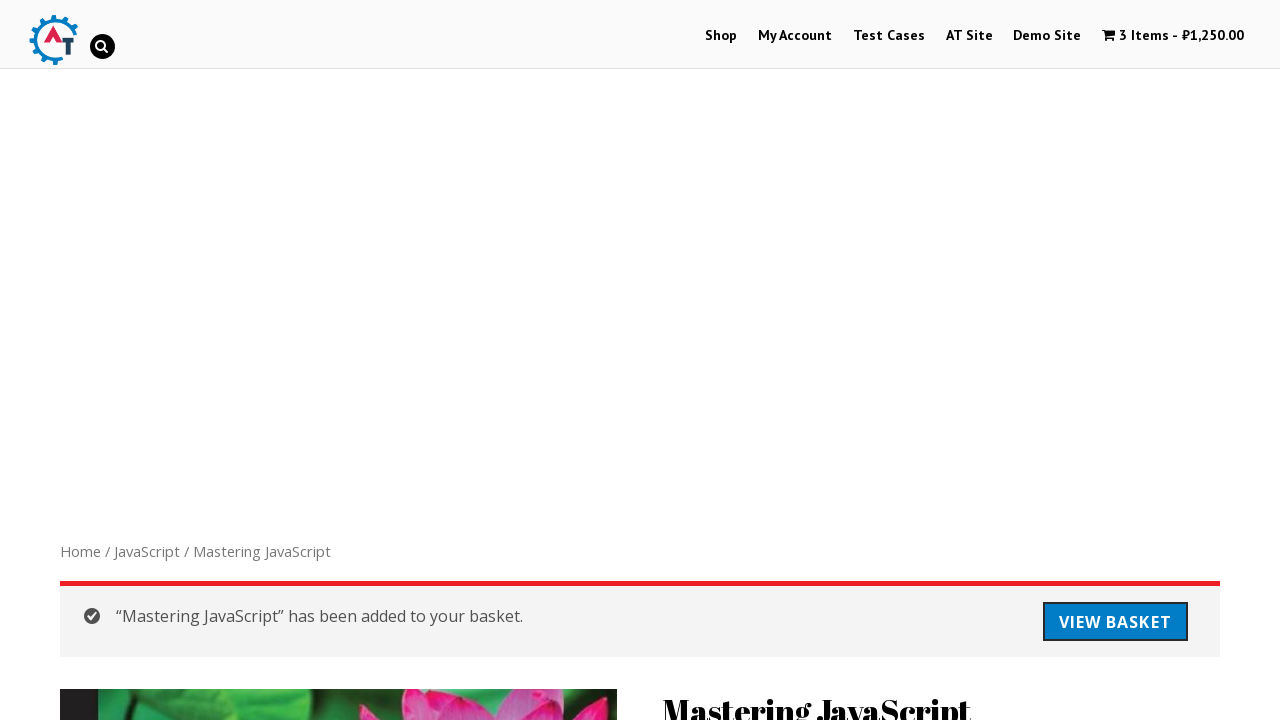

View Basket link appeared for product 3
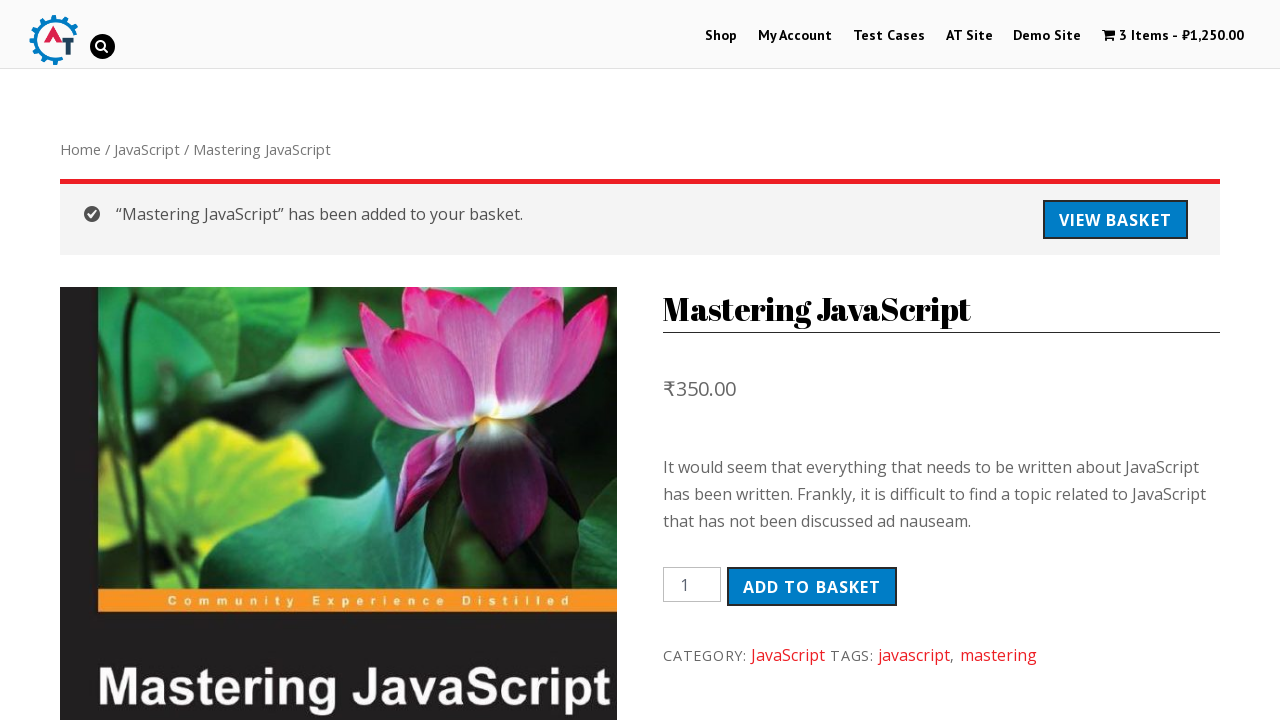

Verified View Basket link is visible for product 3
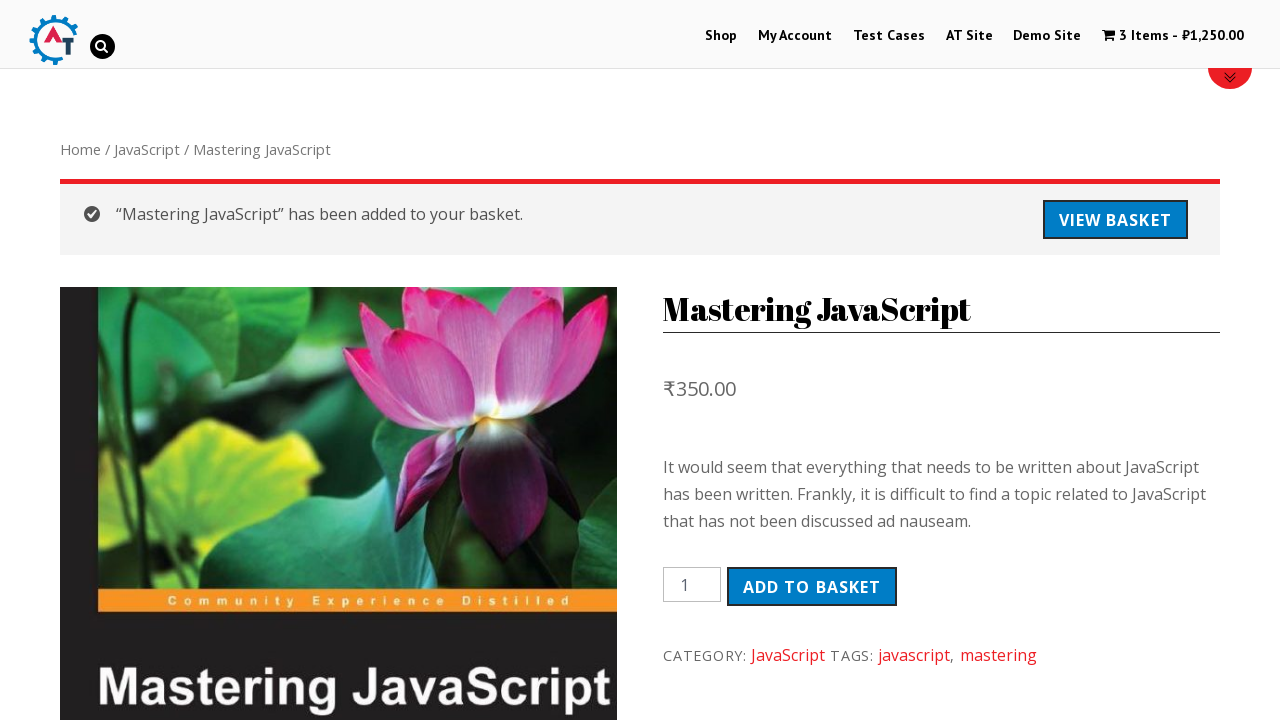

Navigated back from product 3 details page
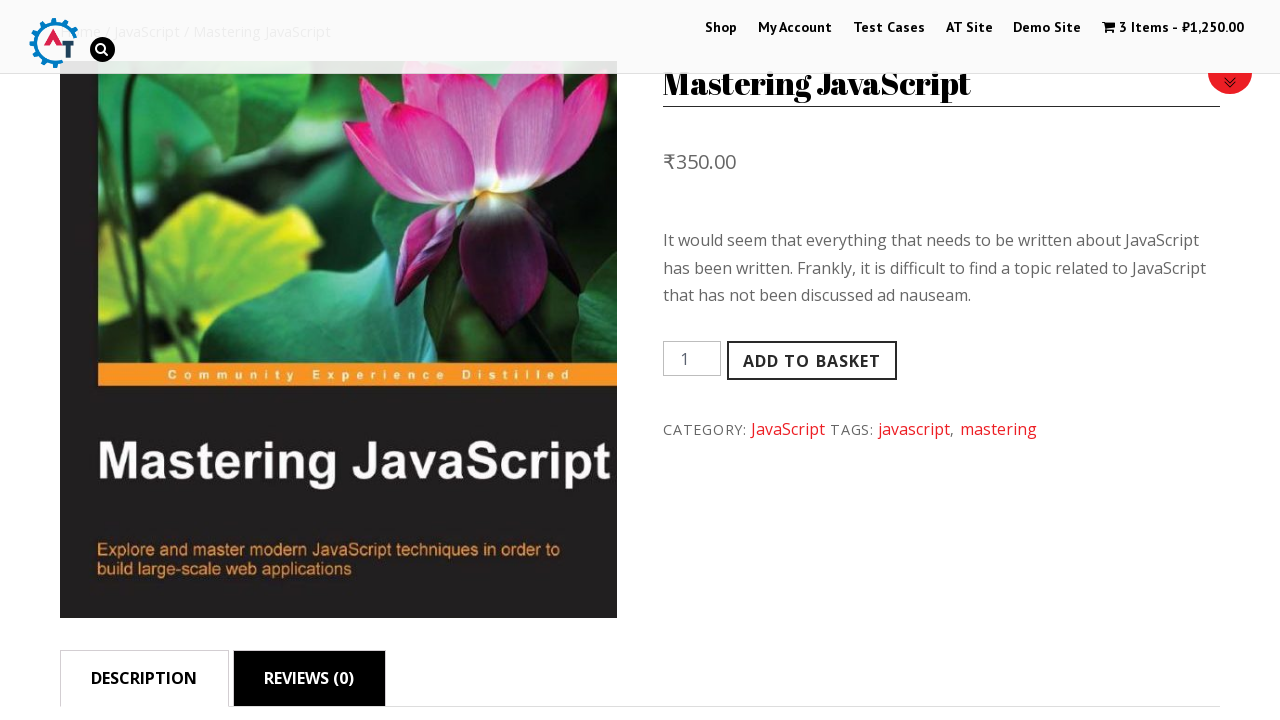

Navigated back to arrival products list after product 3
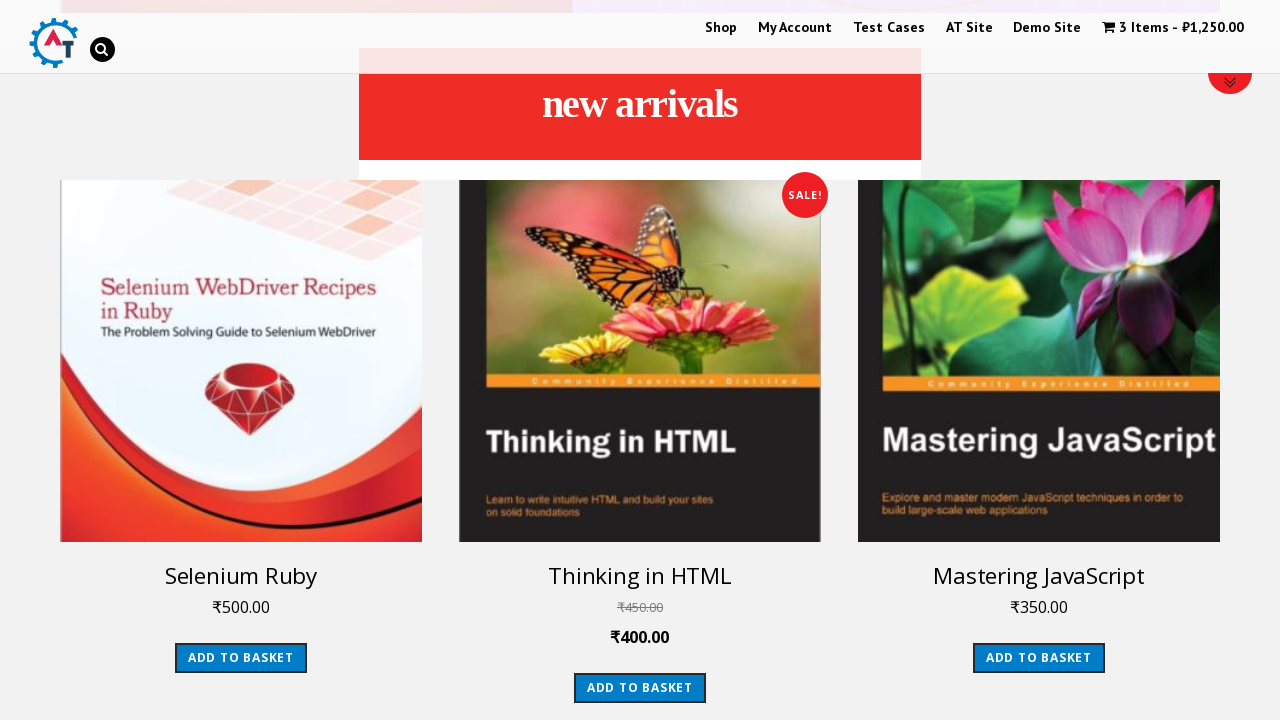

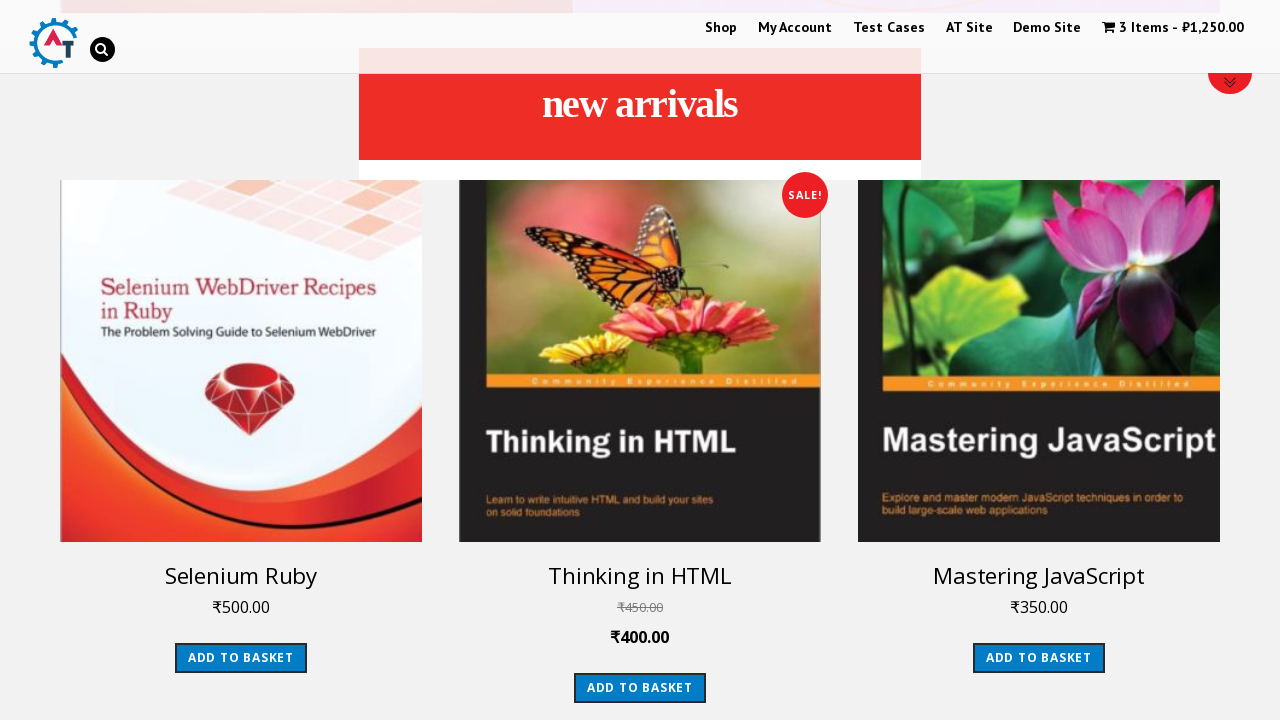